Tests handling a JavaScript confirm dialog by clicking a button to trigger it and dismissing (canceling) it

Starting URL: https://the-internet.herokuapp.com/javascript_alerts

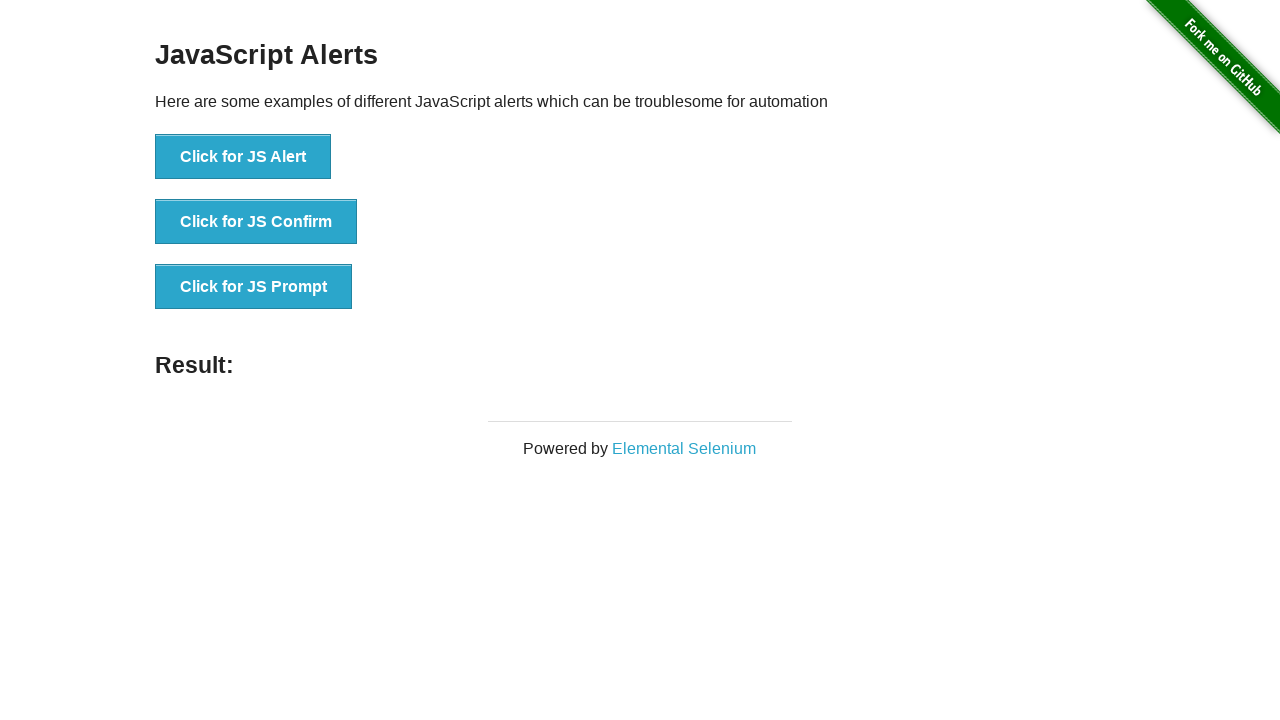

Set up dialog handler to dismiss confirm dialog
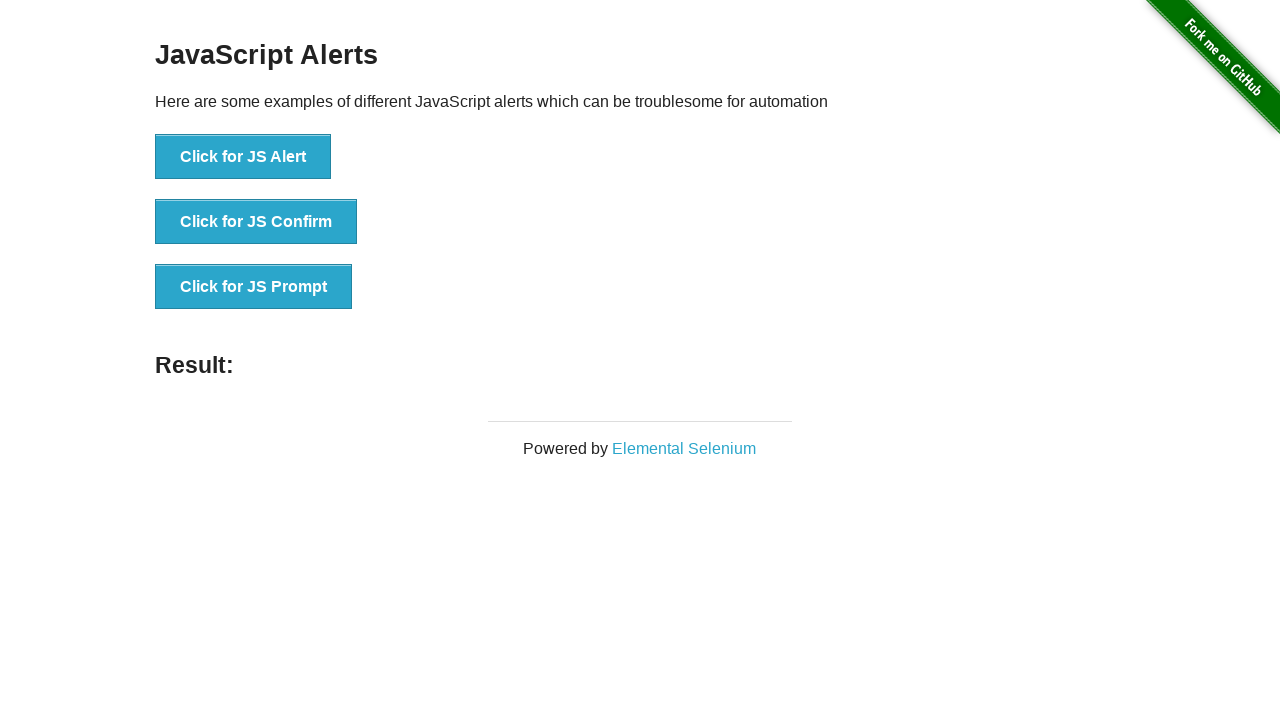

Clicked button to trigger JavaScript confirm dialog at (256, 222) on xpath=//button[text()='Click for JS Confirm']
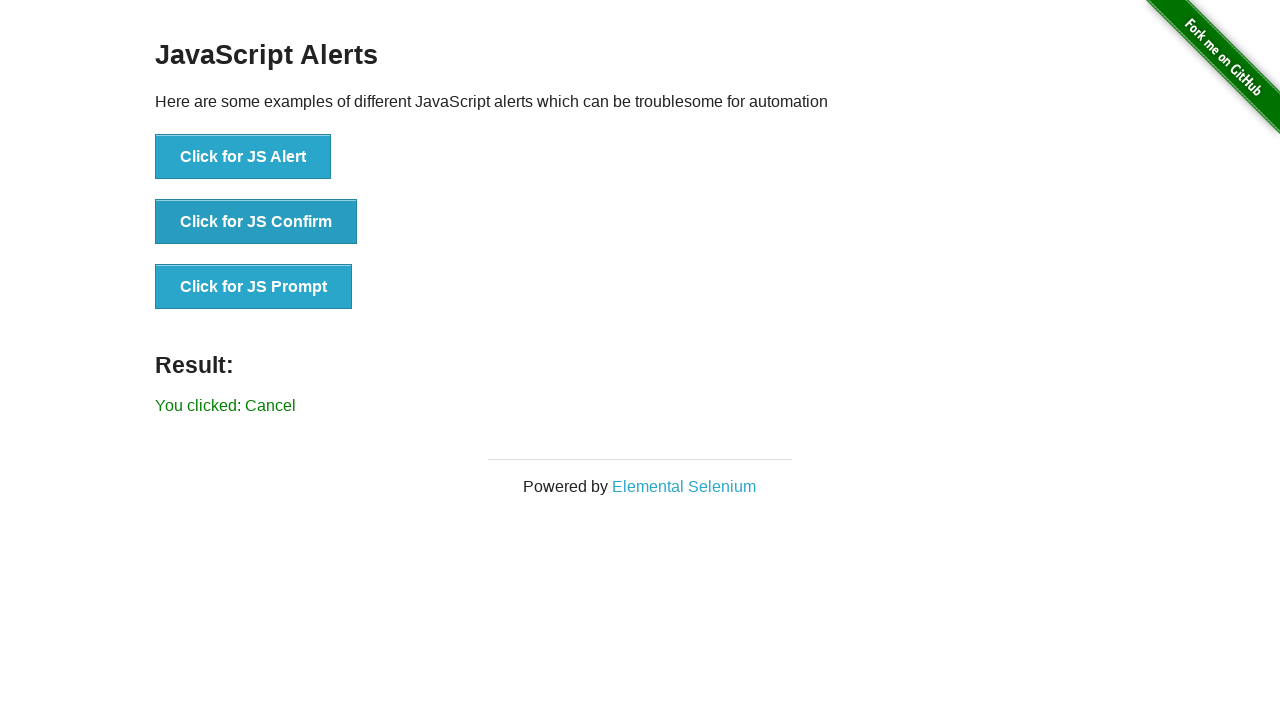

Confirmed dialog was dismissed and result element appeared
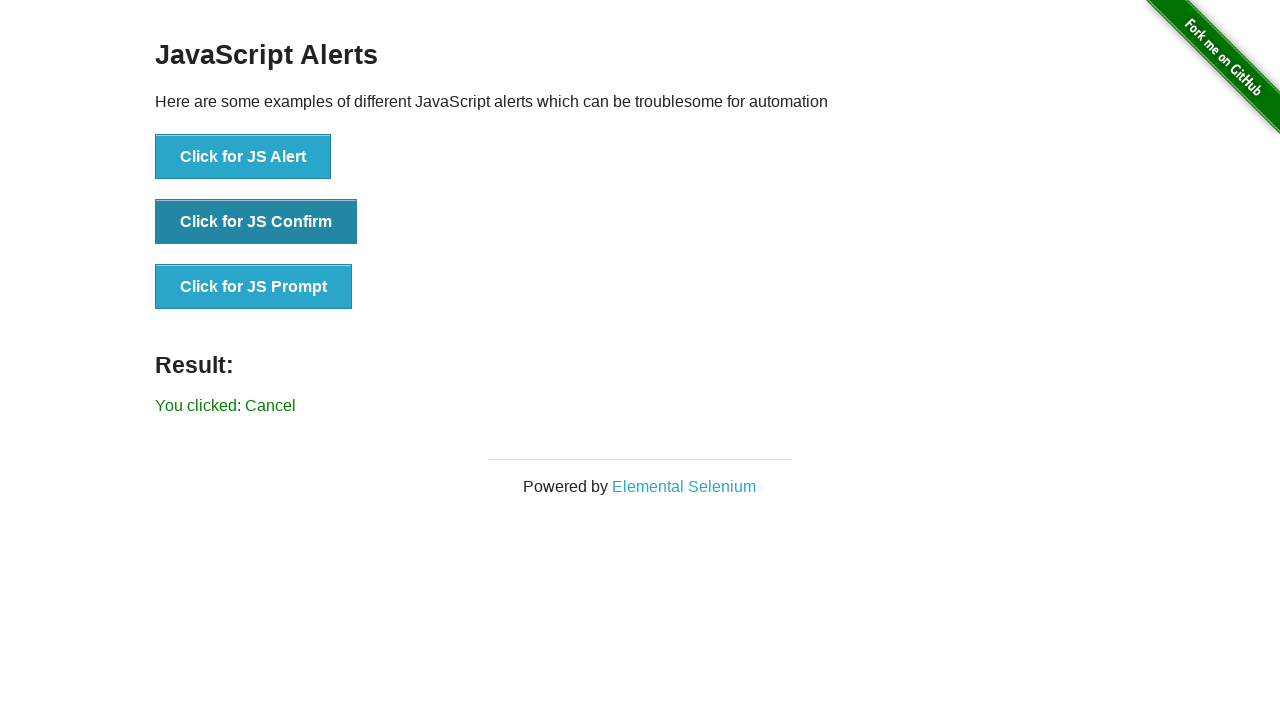

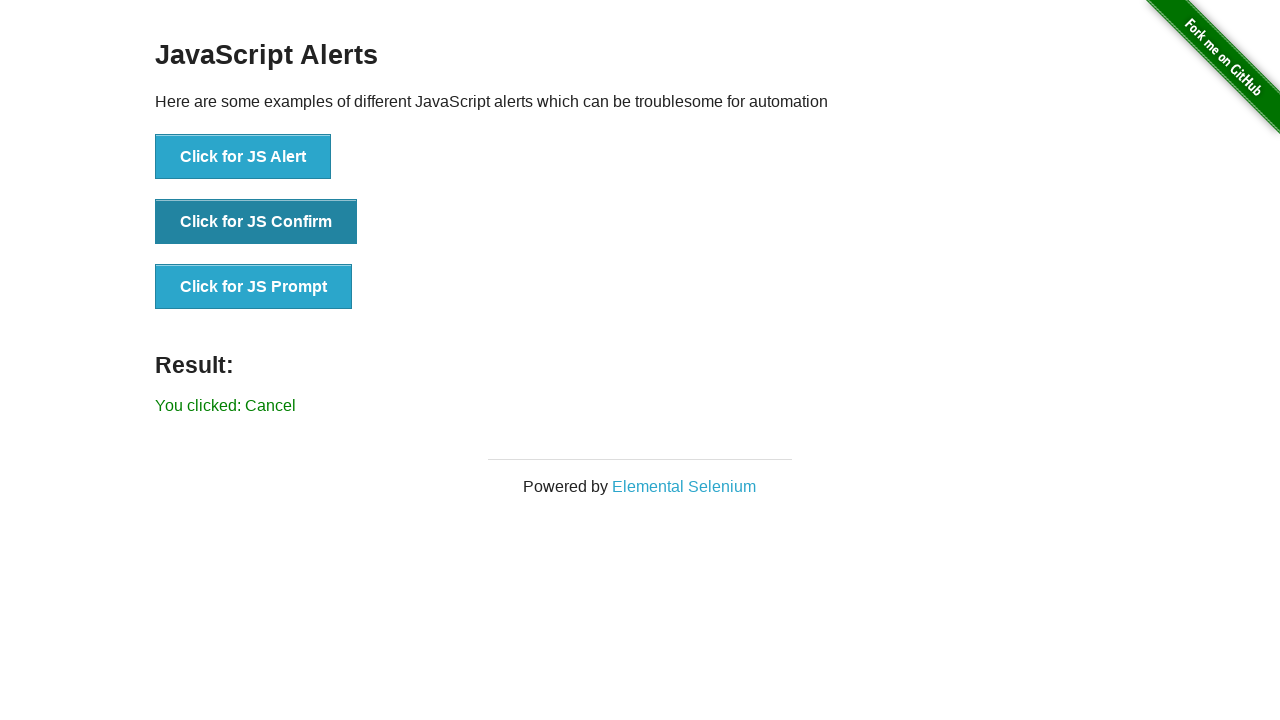